Tests a dynamic text change on a button click, waiting for the text "WebDriver" to appear after clicking a button that triggers a timed text change.

Starting URL: http://seleniumpractise.blogspot.com/2016/08/how-to-use-explicit-wait-in-selenium.html

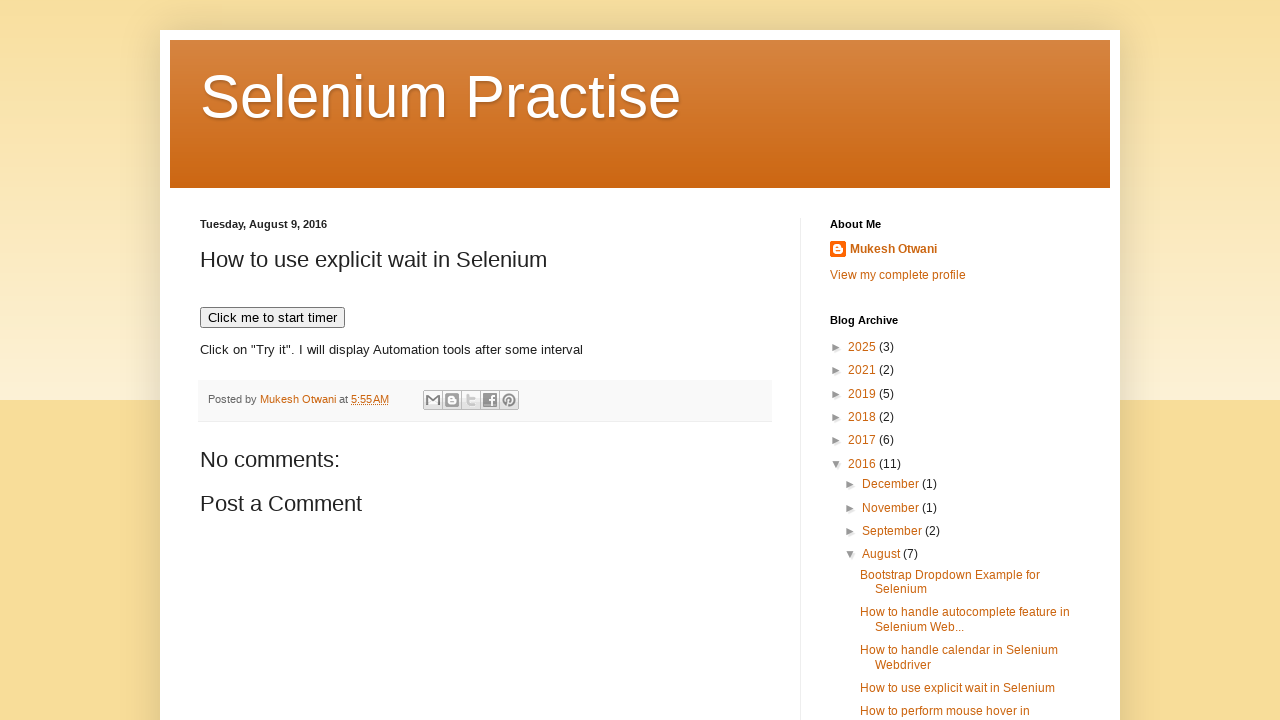

Clicked button to trigger timed text change at (272, 318) on xpath=//button[@onclick='timedText()']
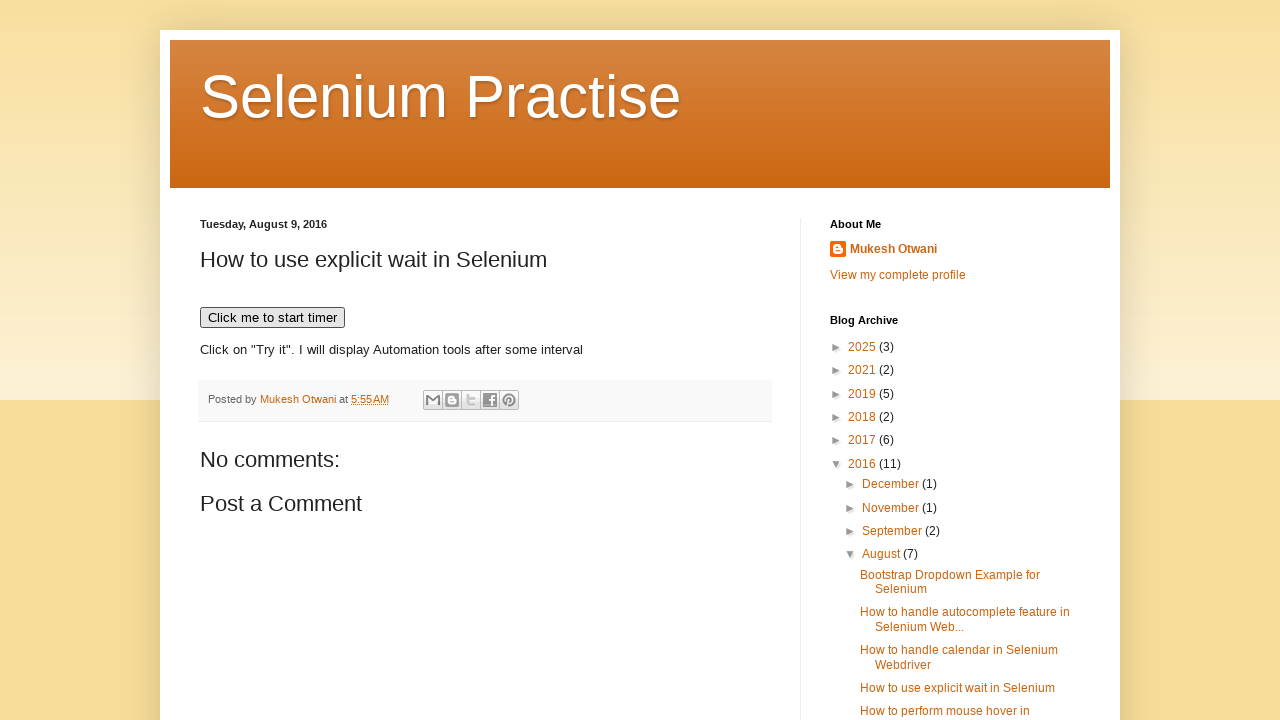

Waited for element #demo to contain 'WebDriver' text
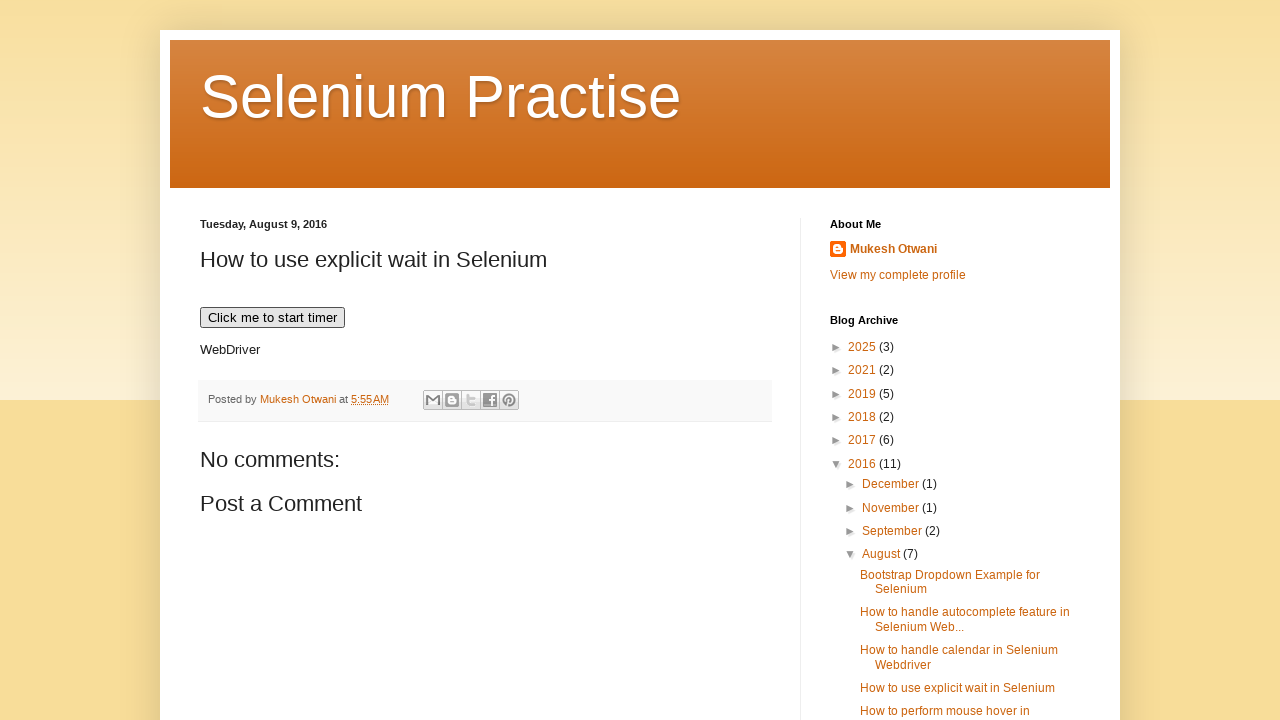

Verified element #demo is visible
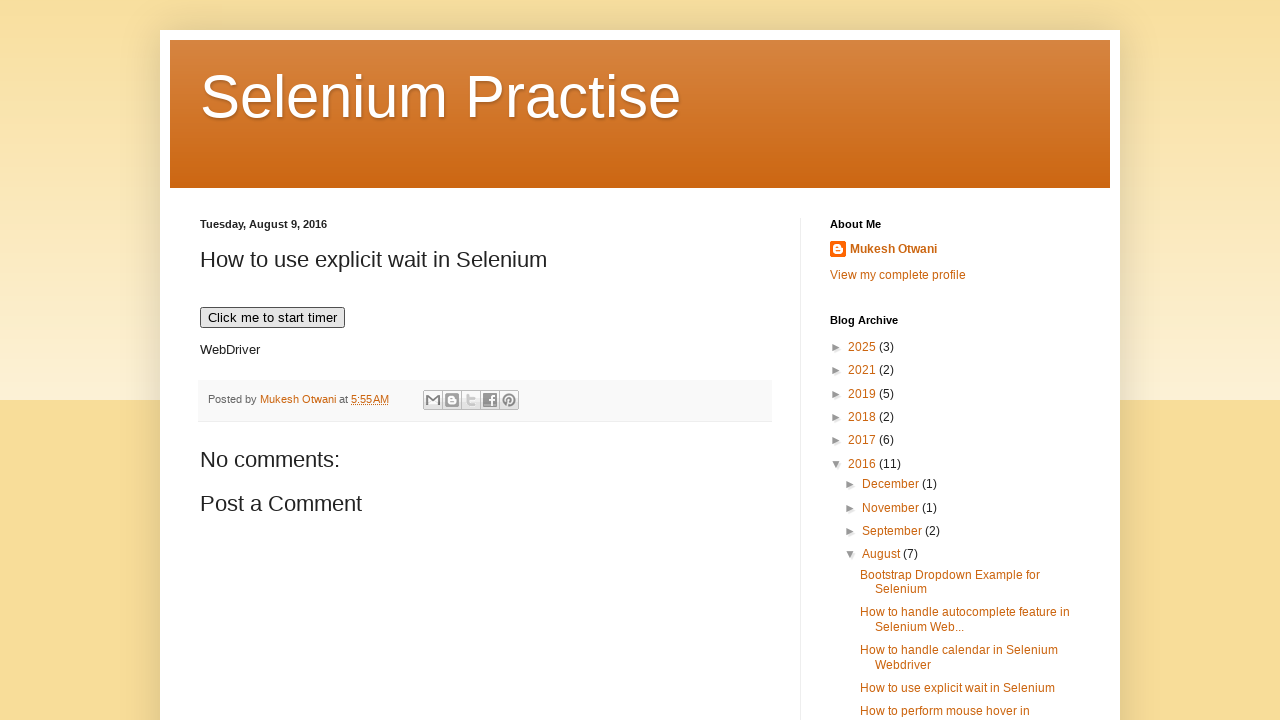

Verified element #demo contains correct text 'WebDriver'
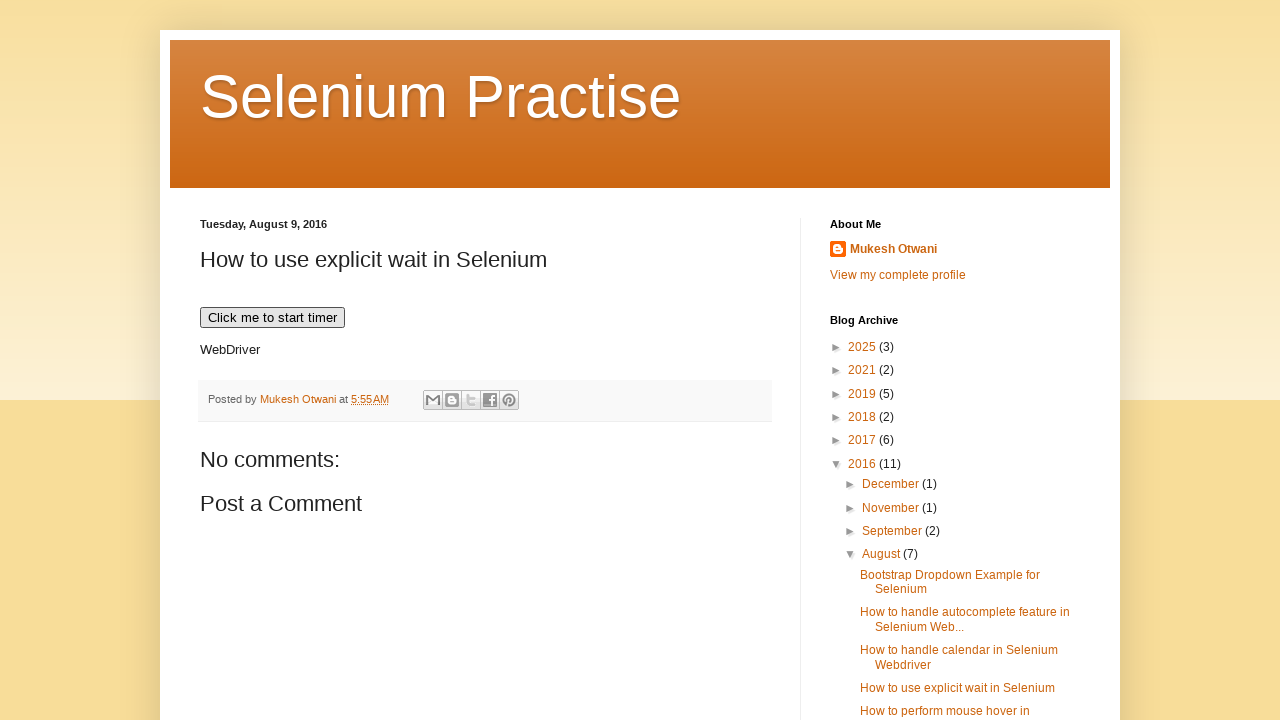

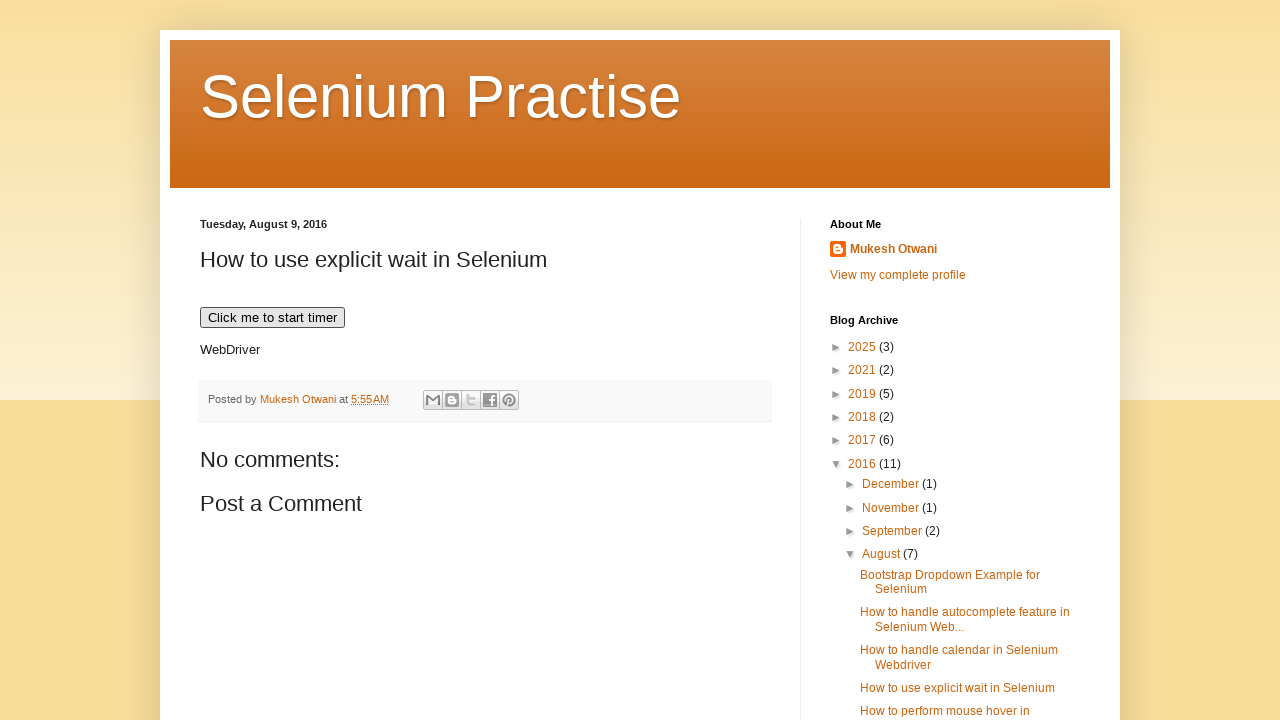